Tests mouse hover functionality by hovering over a button and clicking on a menu option that appears

Starting URL: https://rahulshettyacademy.com/AutomationPractice/

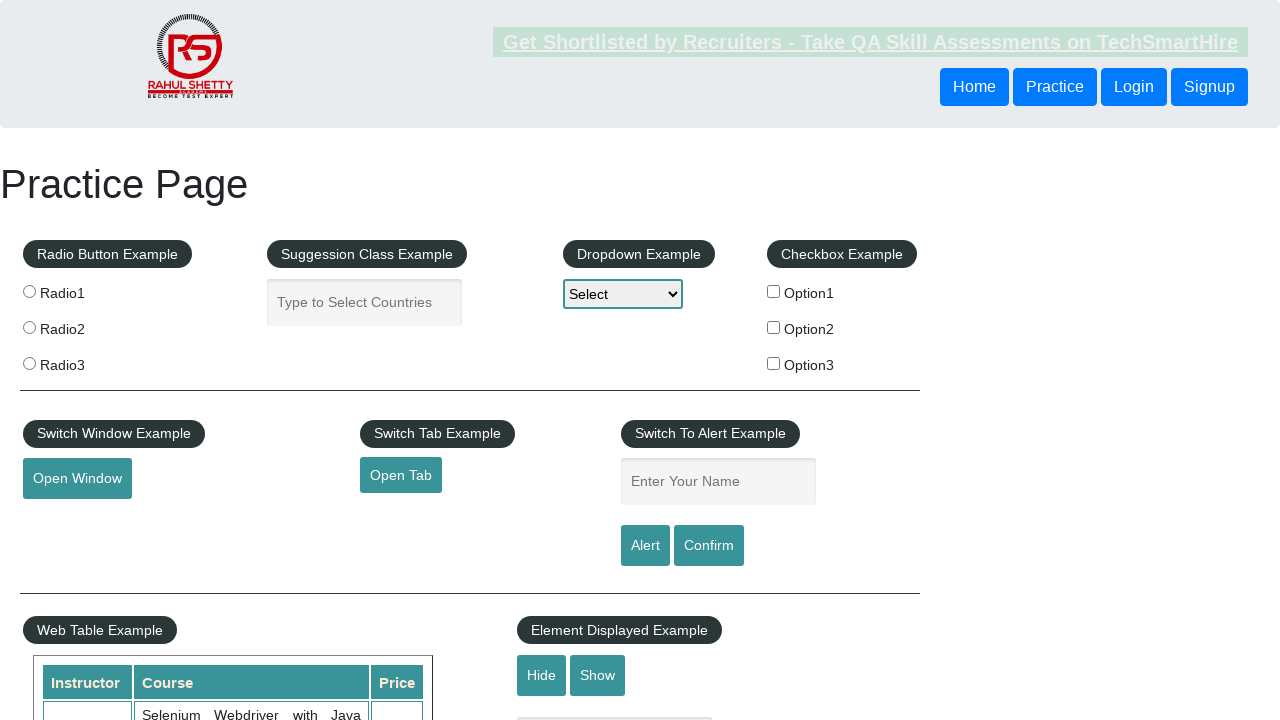

Scrolled down 1200 pixels to locate mouse hover element
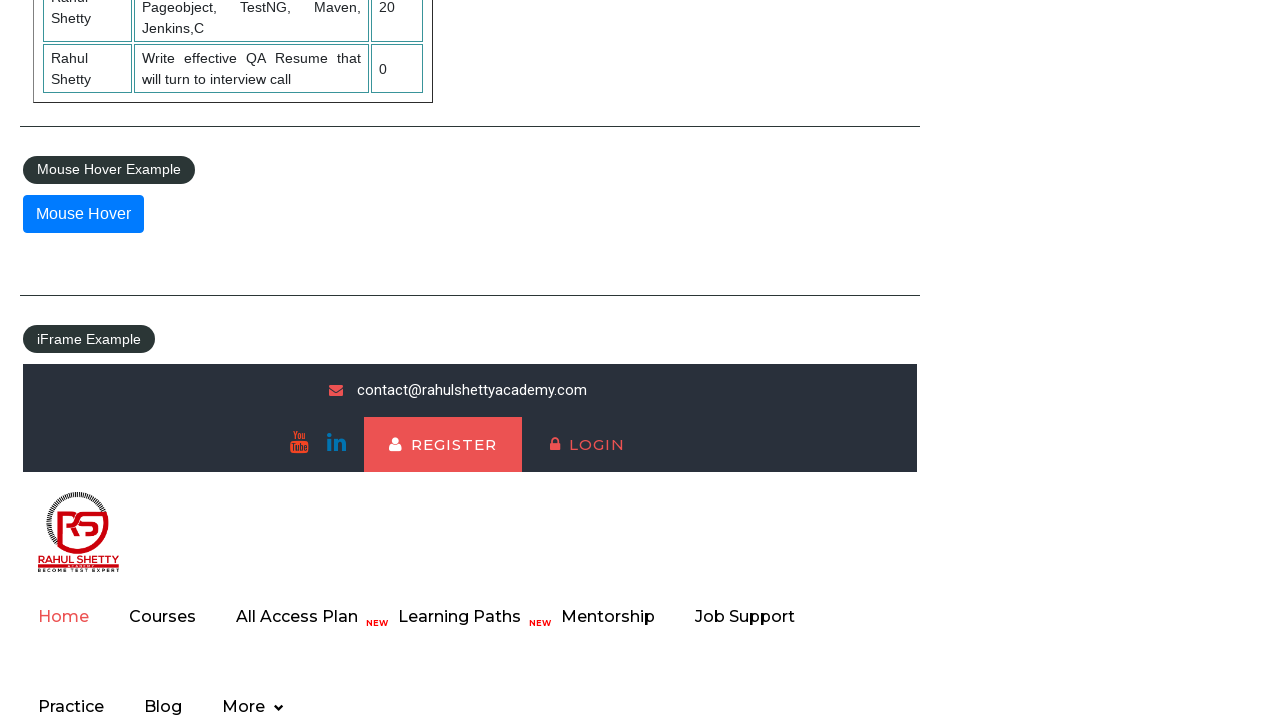

Mouse hover button became visible
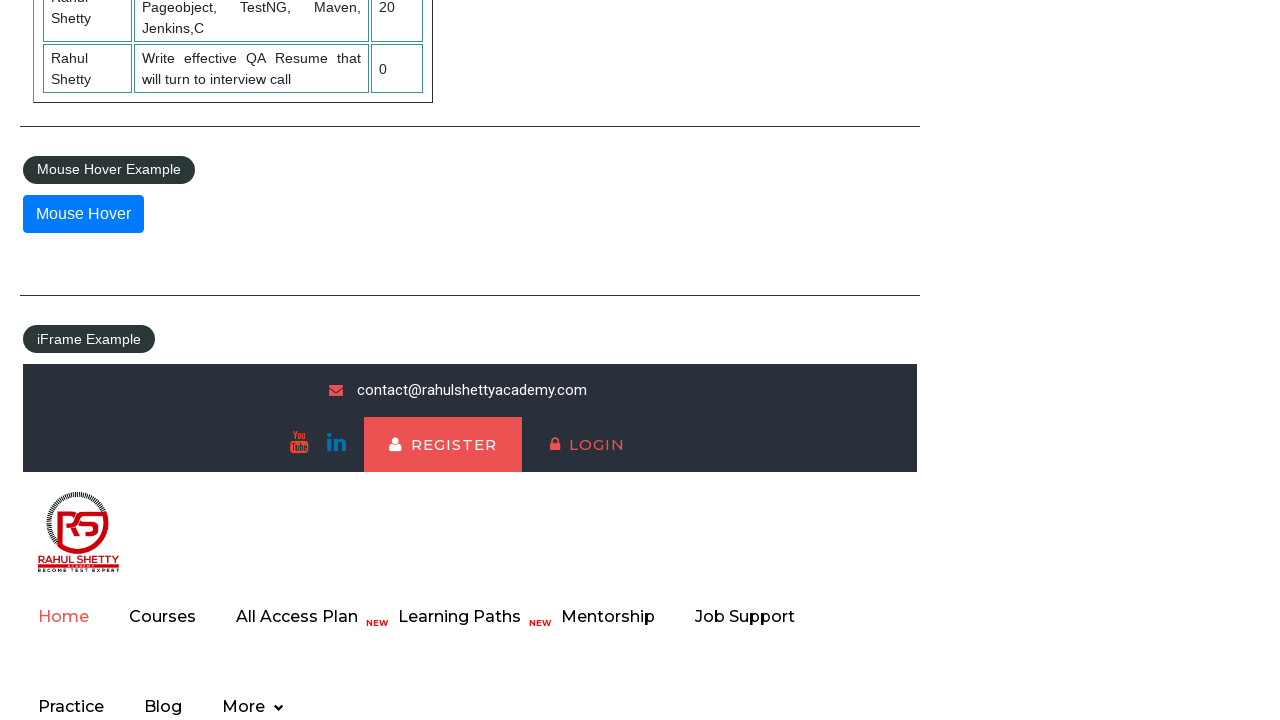

Hovered over mouse hover button to reveal menu at (83, 214) on #mousehover
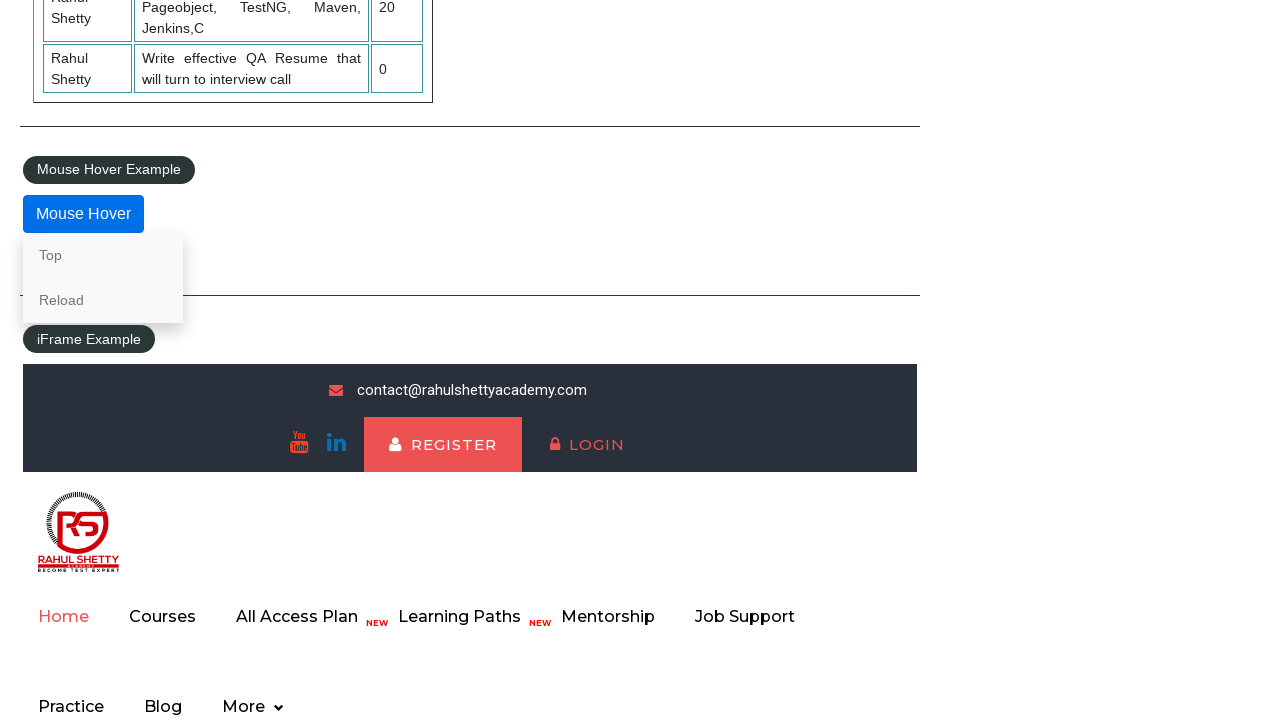

Clicked on 'Top' menu option that appeared after hover at (103, 255) on a:has-text('Top')
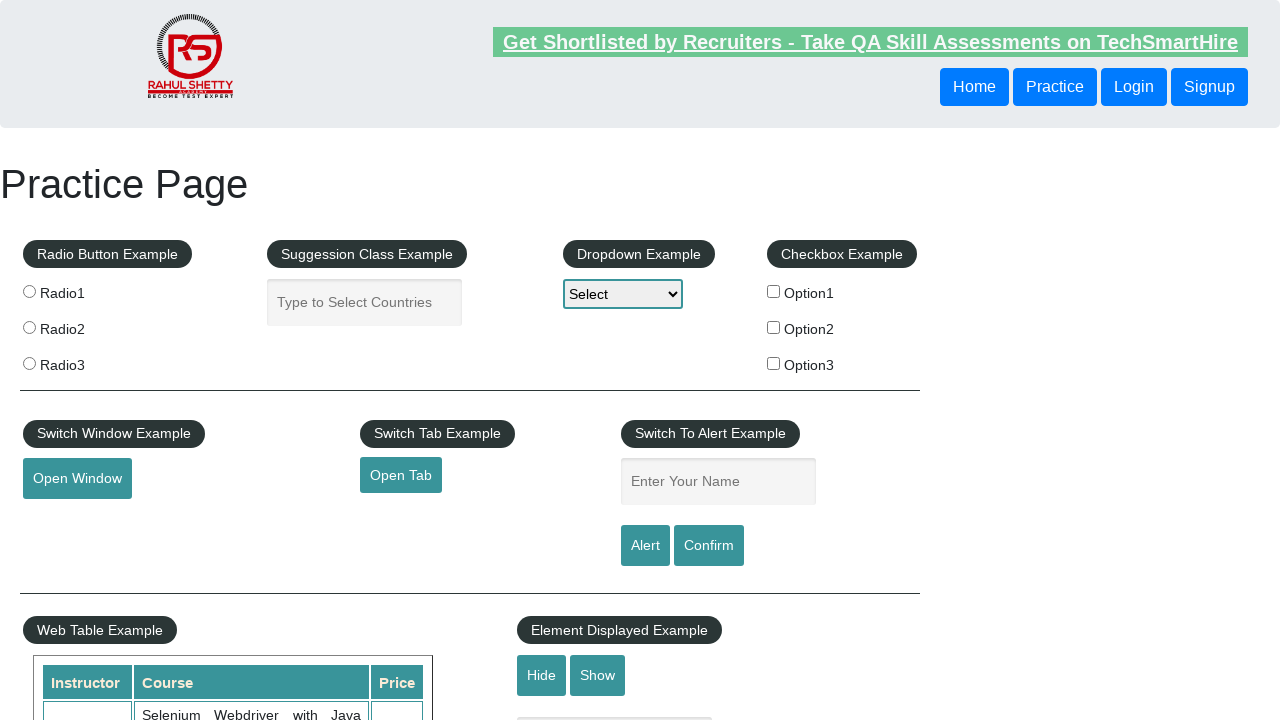

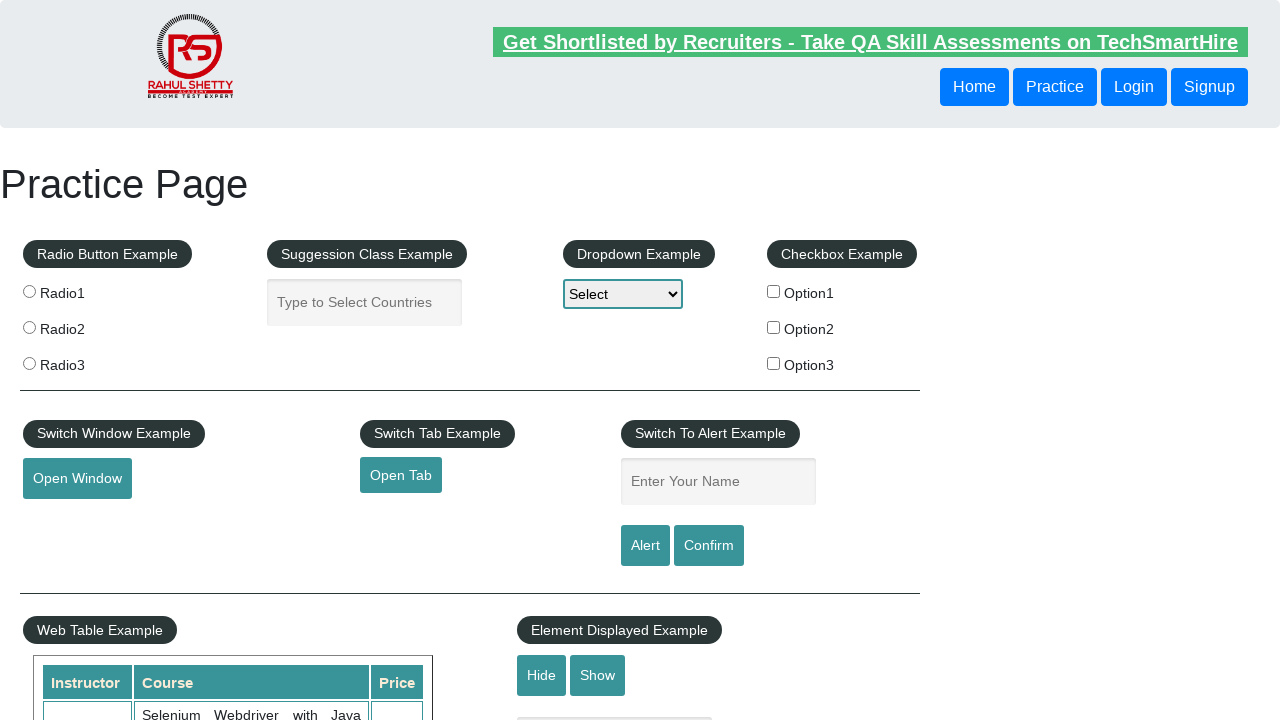